Tests that other controls are hidden when editing a todo item

Starting URL: https://demo.playwright.dev/todomvc

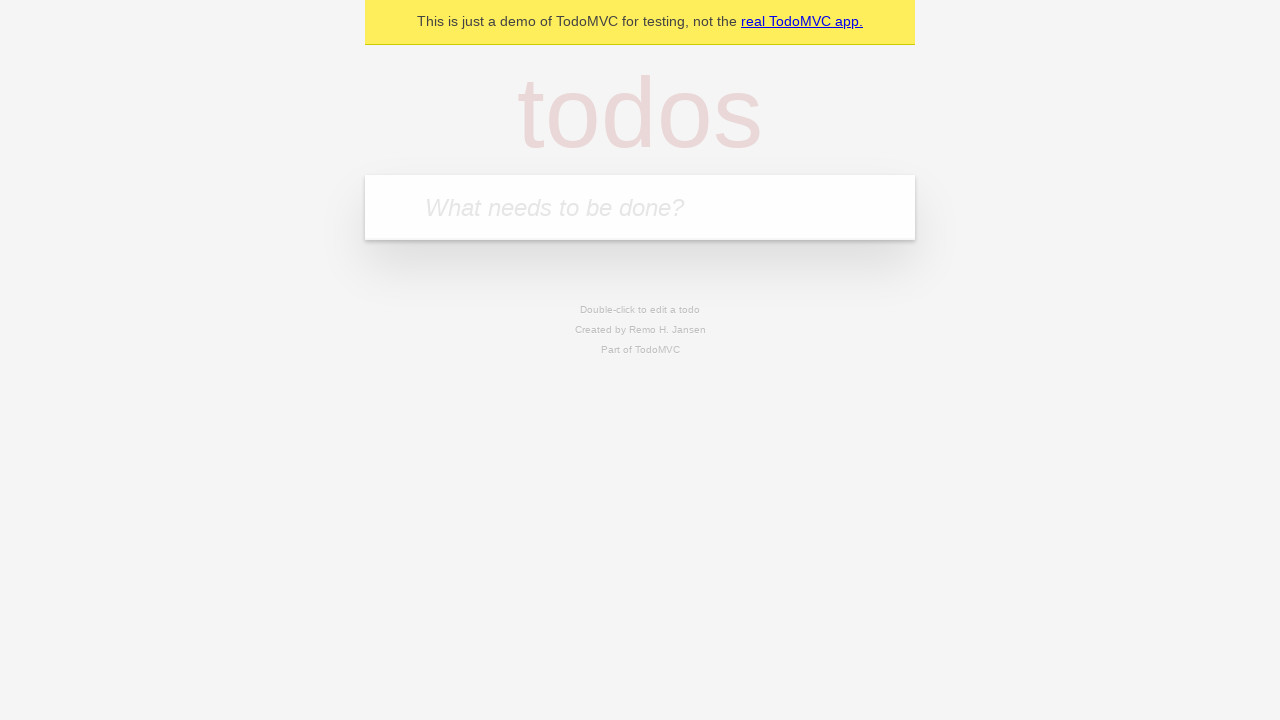

Filled first todo input with 'buy some cheese' on internal:attr=[placeholder="What needs to be done?"i]
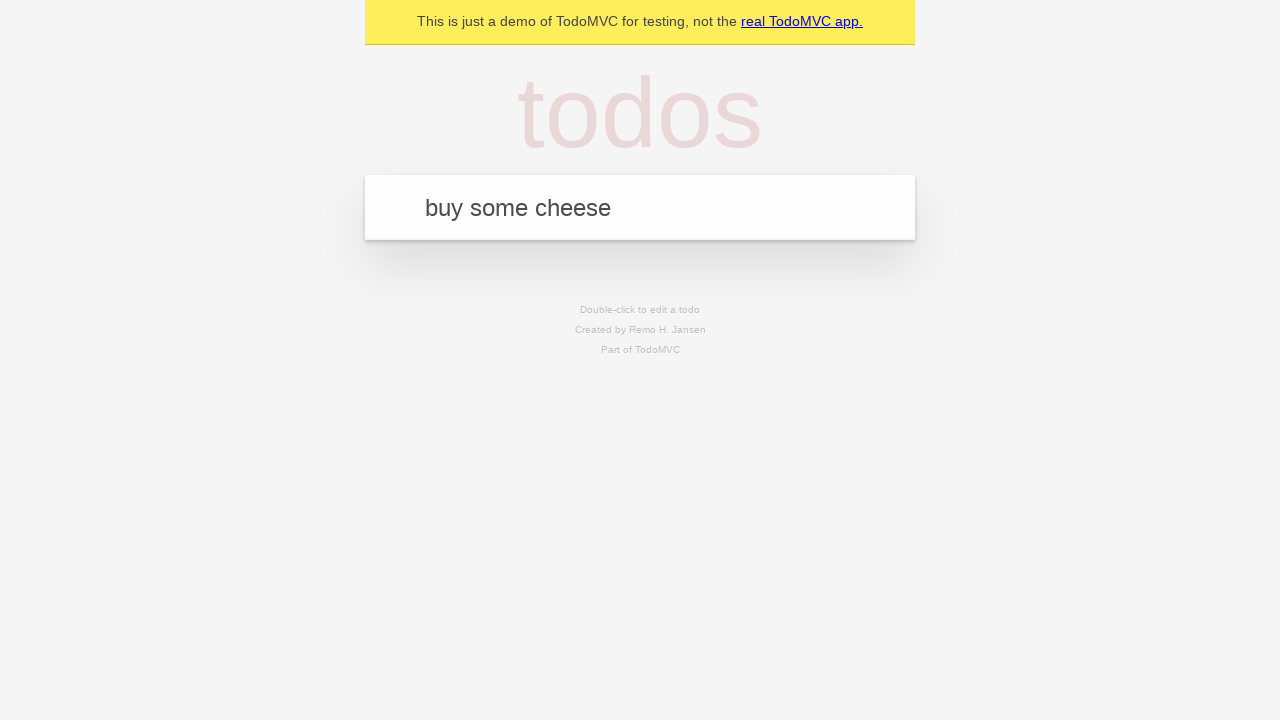

Pressed Enter to create first todo on internal:attr=[placeholder="What needs to be done?"i]
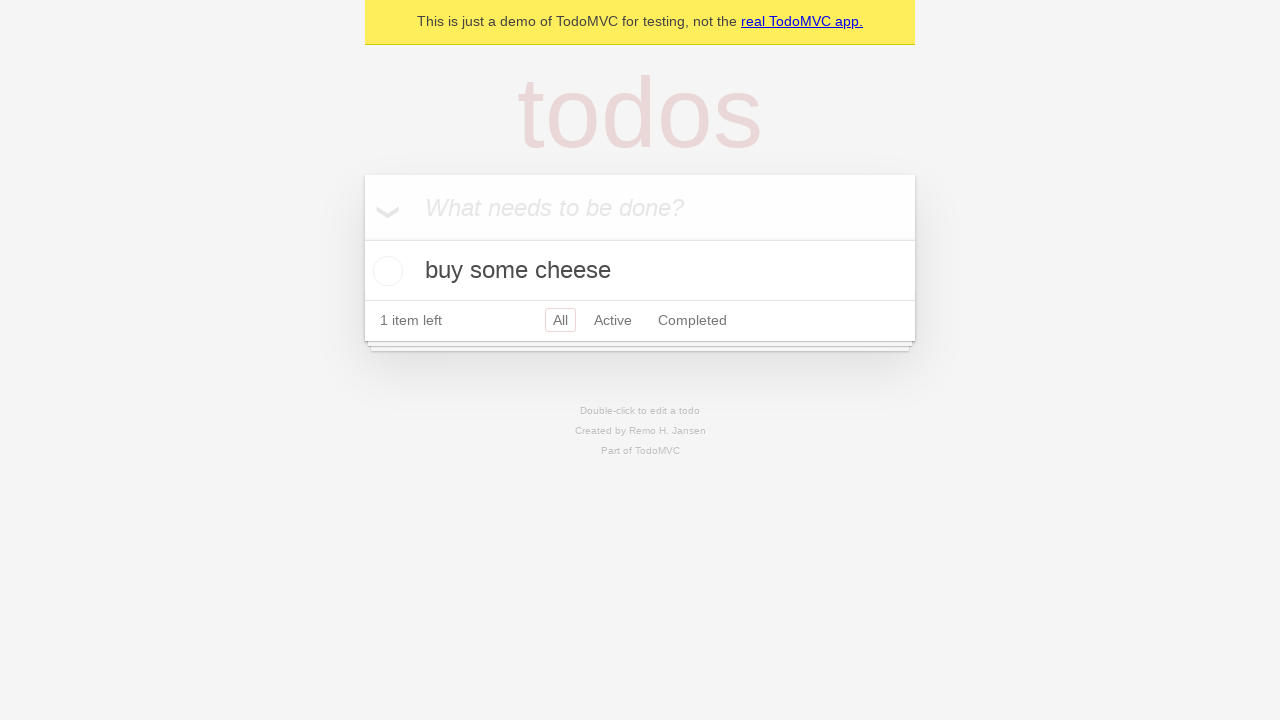

Filled second todo input with 'feed the cat' on internal:attr=[placeholder="What needs to be done?"i]
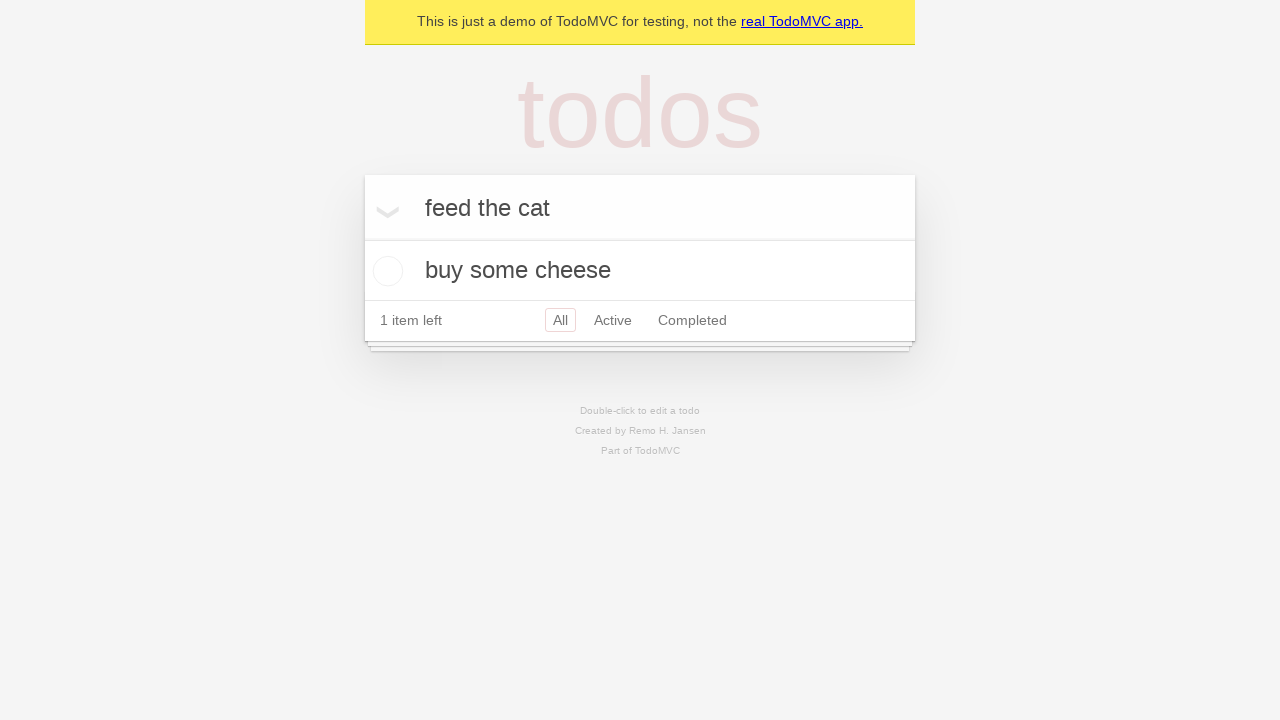

Pressed Enter to create second todo on internal:attr=[placeholder="What needs to be done?"i]
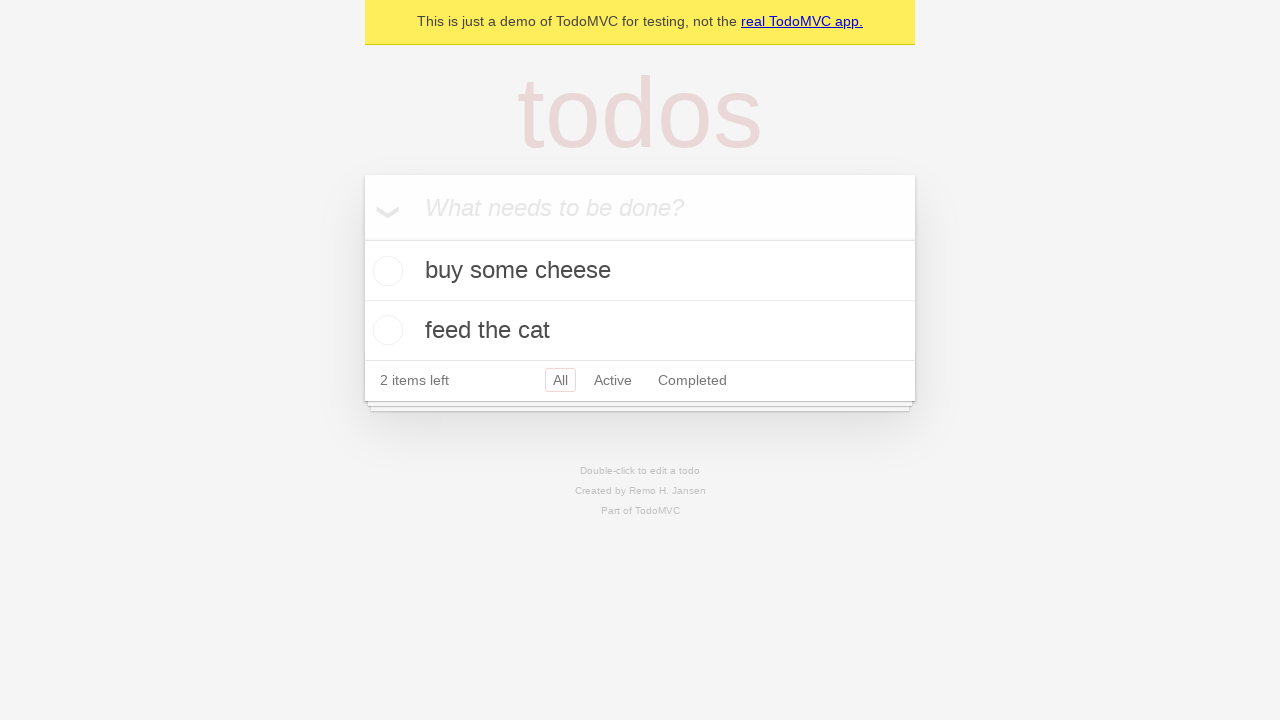

Filled third todo input with 'book a doctors appointment' on internal:attr=[placeholder="What needs to be done?"i]
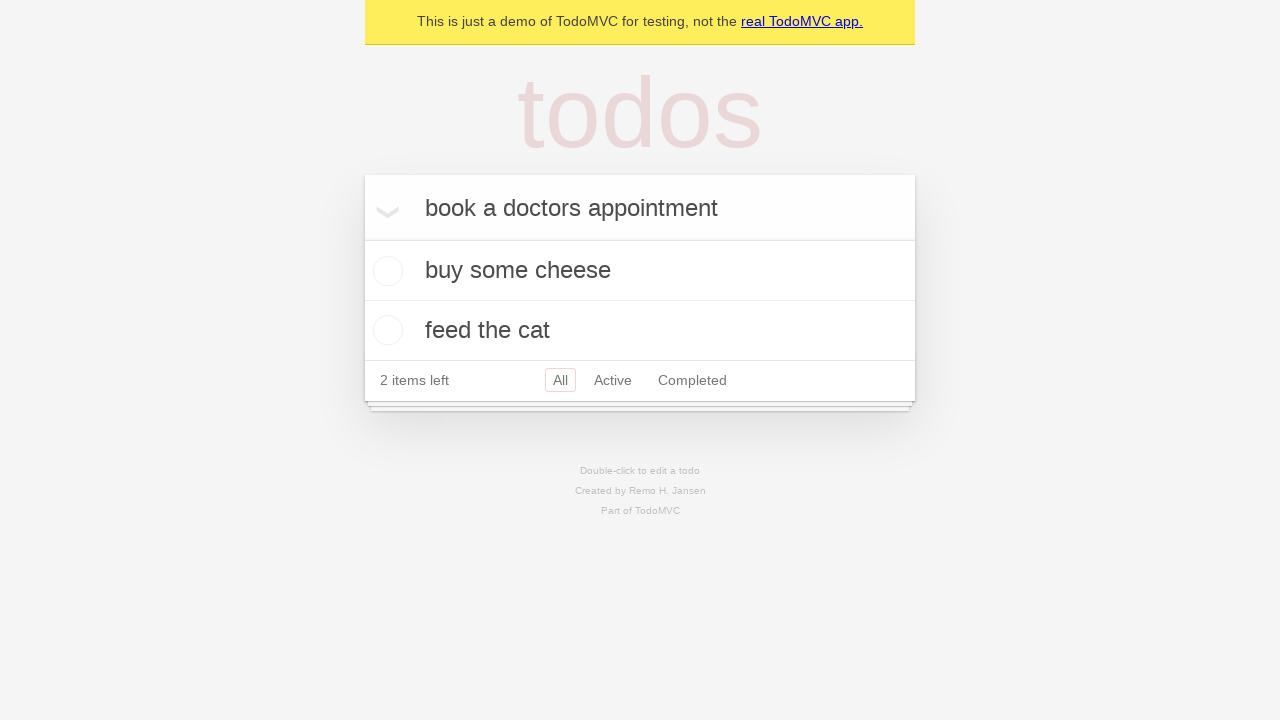

Pressed Enter to create third todo on internal:attr=[placeholder="What needs to be done?"i]
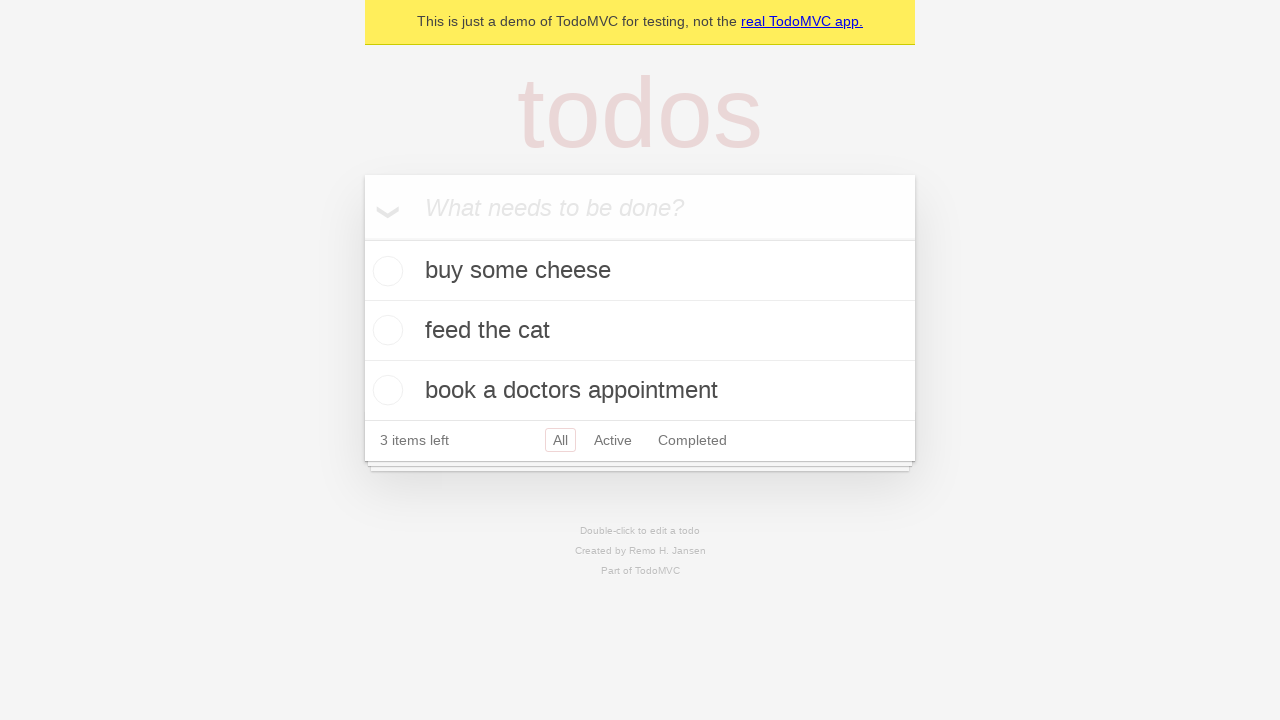

Double-clicked second todo item to enter edit mode at (640, 331) on internal:testid=[data-testid="todo-item"s] >> nth=1
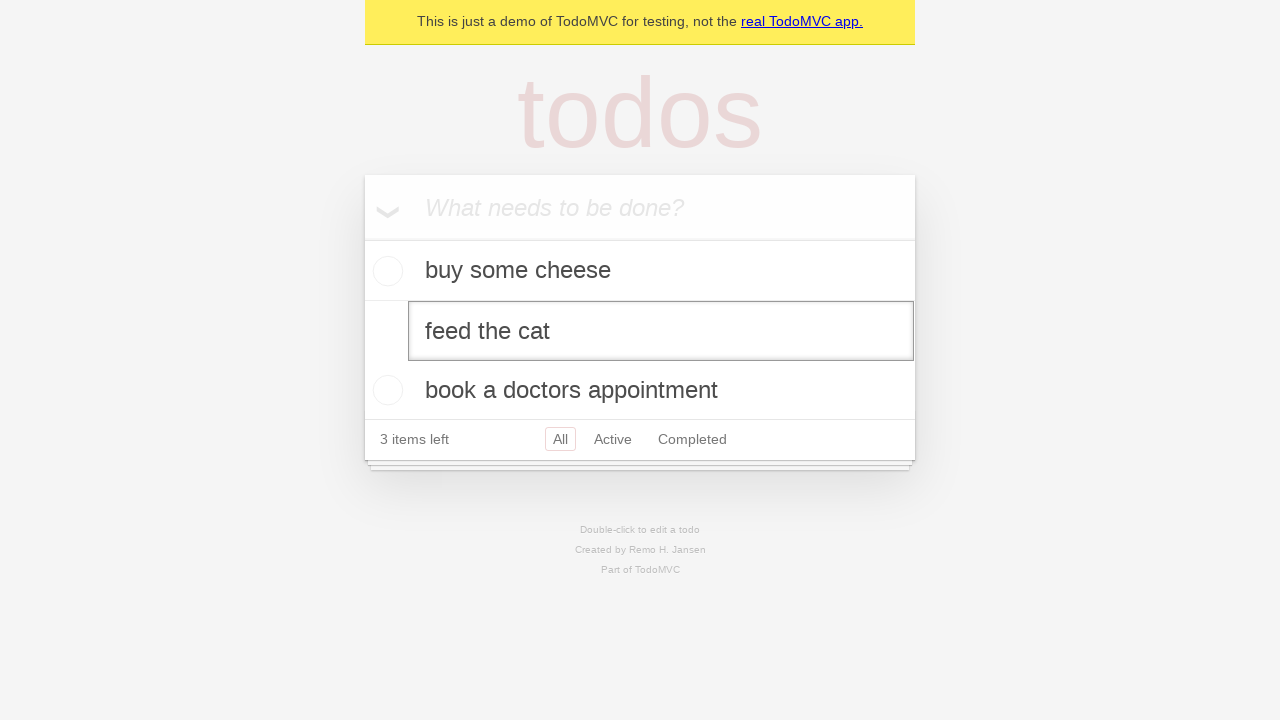

Edit input field became visible for second todo
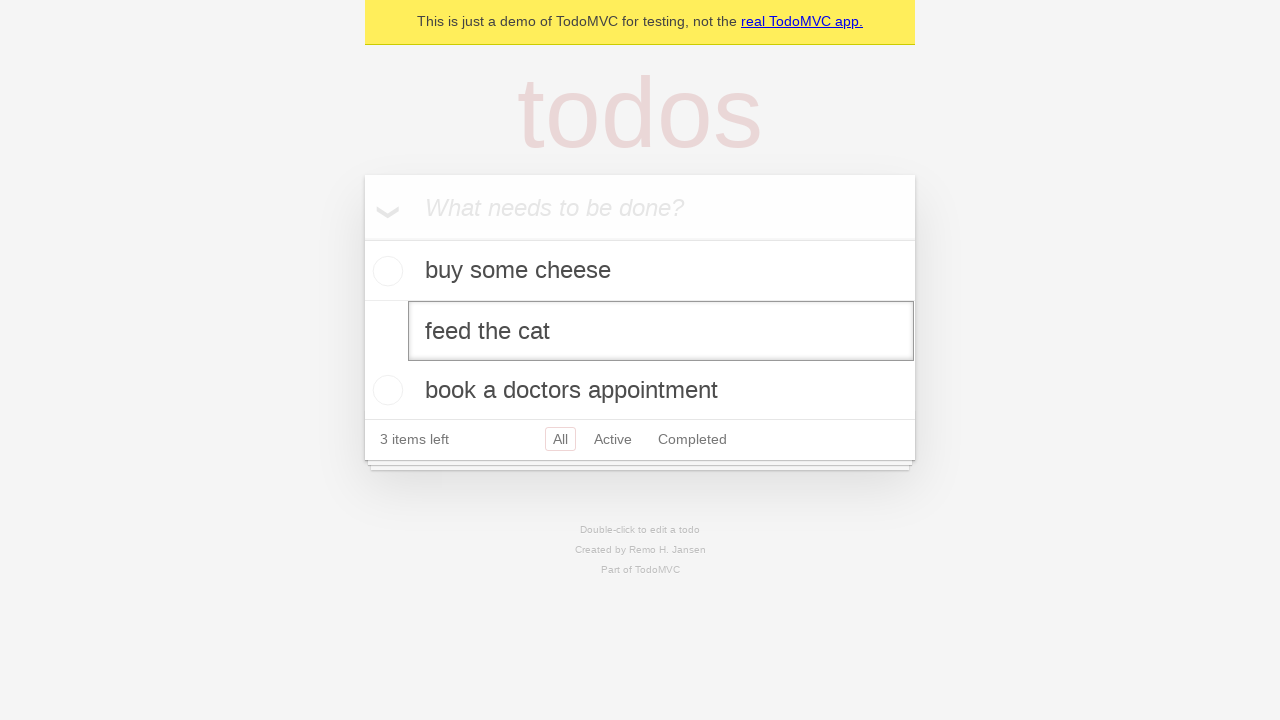

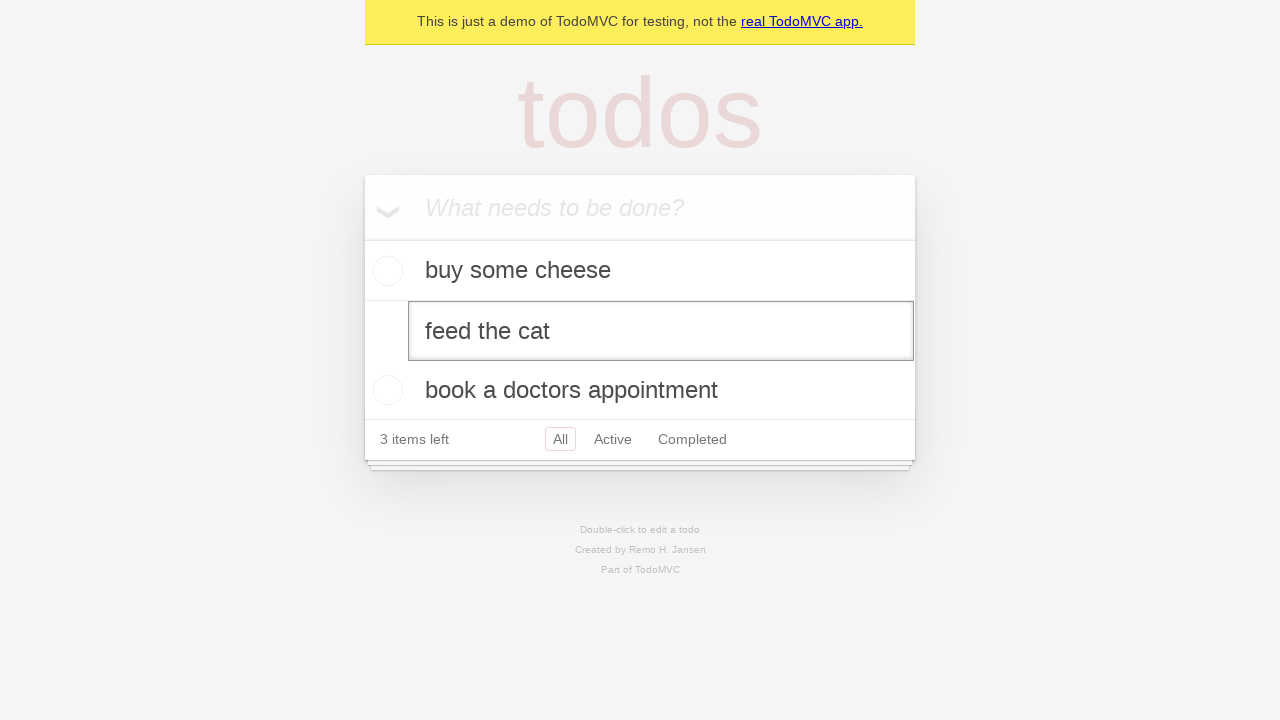